Tests various mouse interactions including hover, click, double-click, right-click, and drag-and-drop operations on a test automation practice page

Starting URL: https://testautomationpractice.blogspot.com/

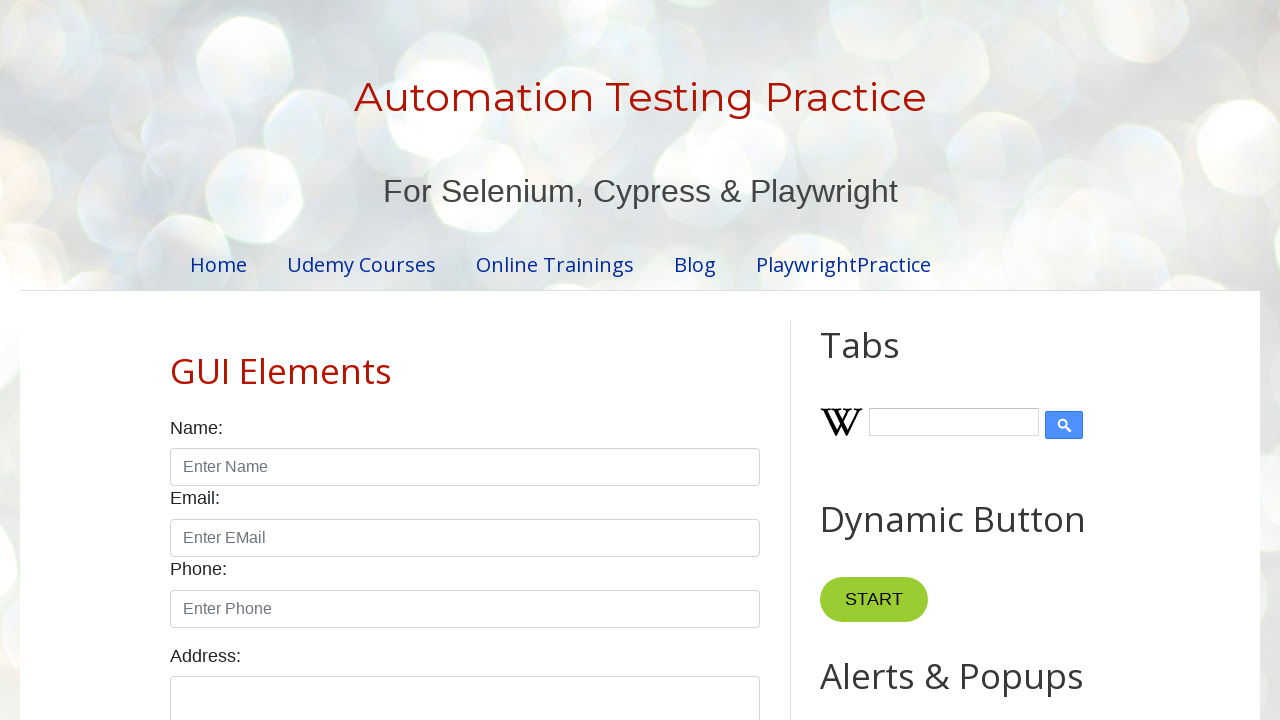

Scrolled to field2 text field
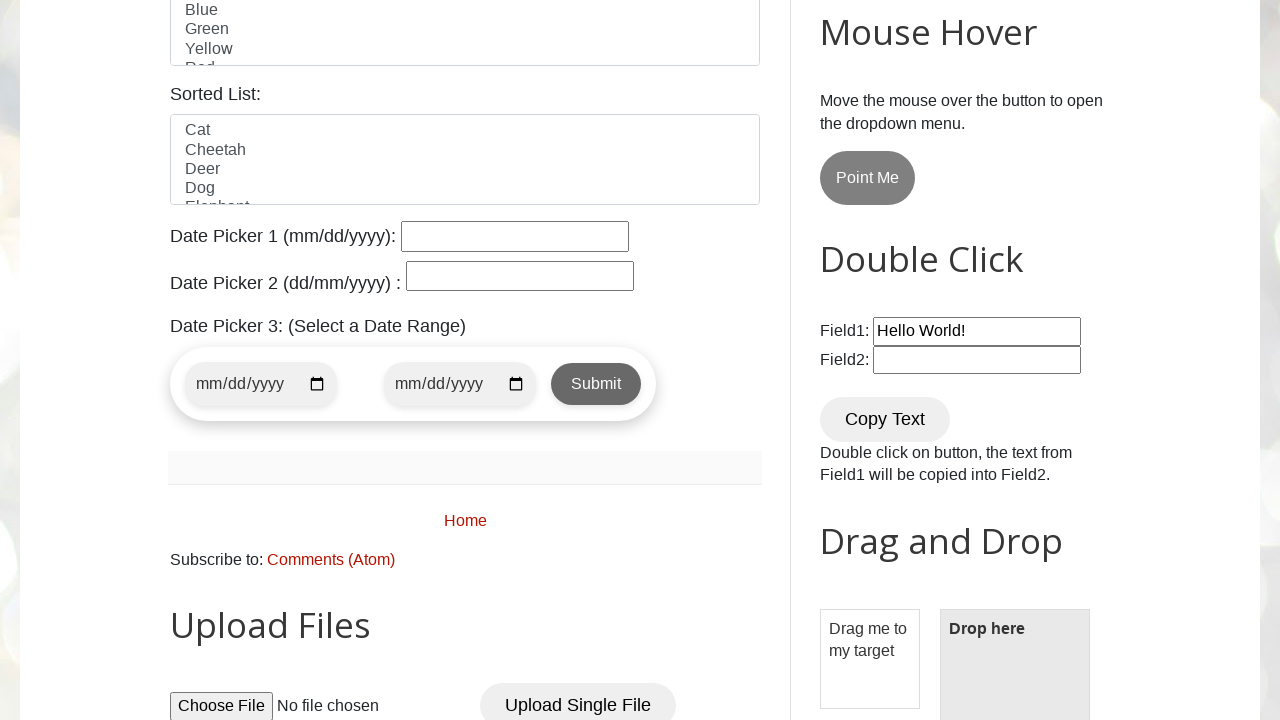

Hovered over 'Point Me' button at (868, 178) on xpath=//button[contains(text(),'Point Me')]
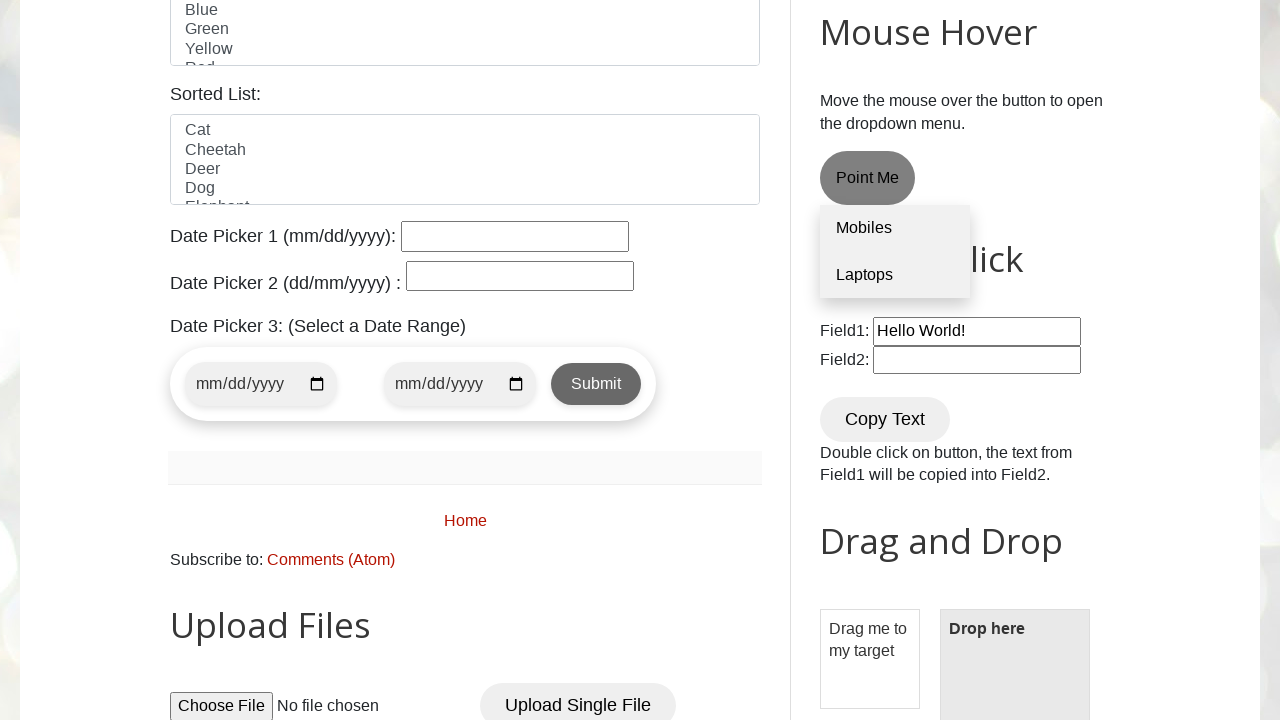

Clicked on 'Laptops' link at (895, 275) on text=Laptops
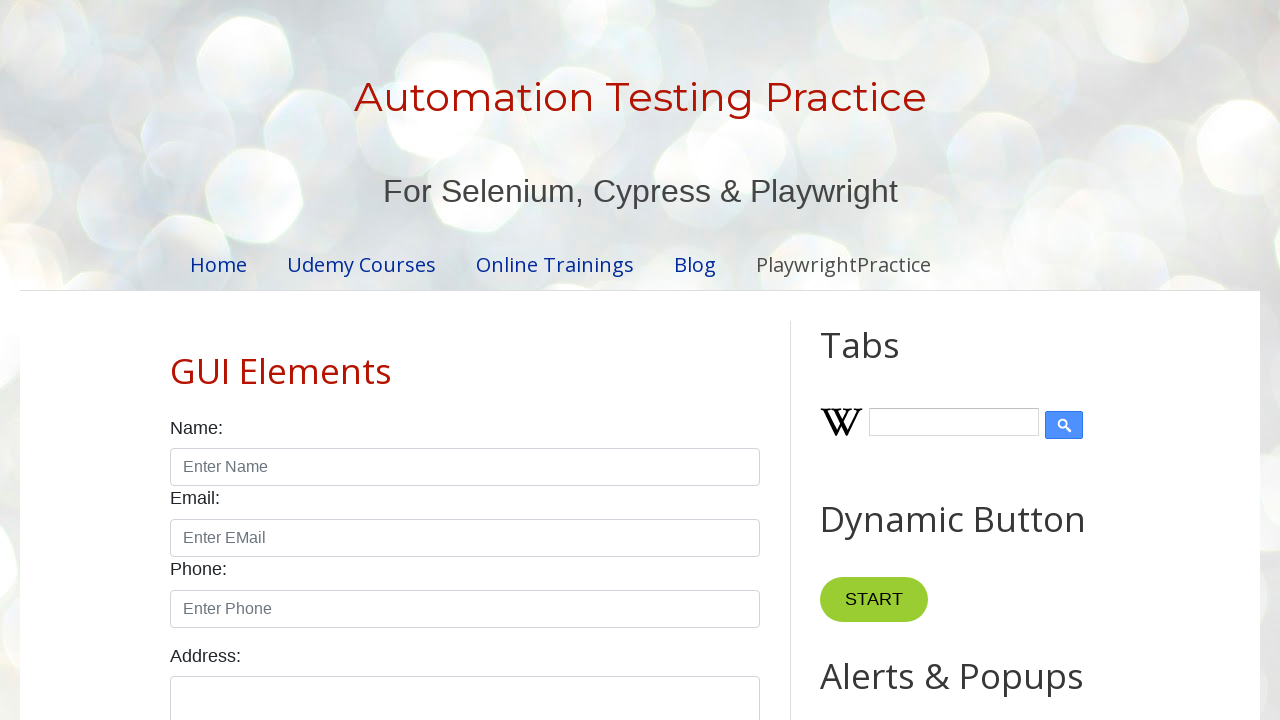

Double-clicked 'Copy Text' button at (885, 360) on xpath=//button[contains(text(),'Copy Text')]
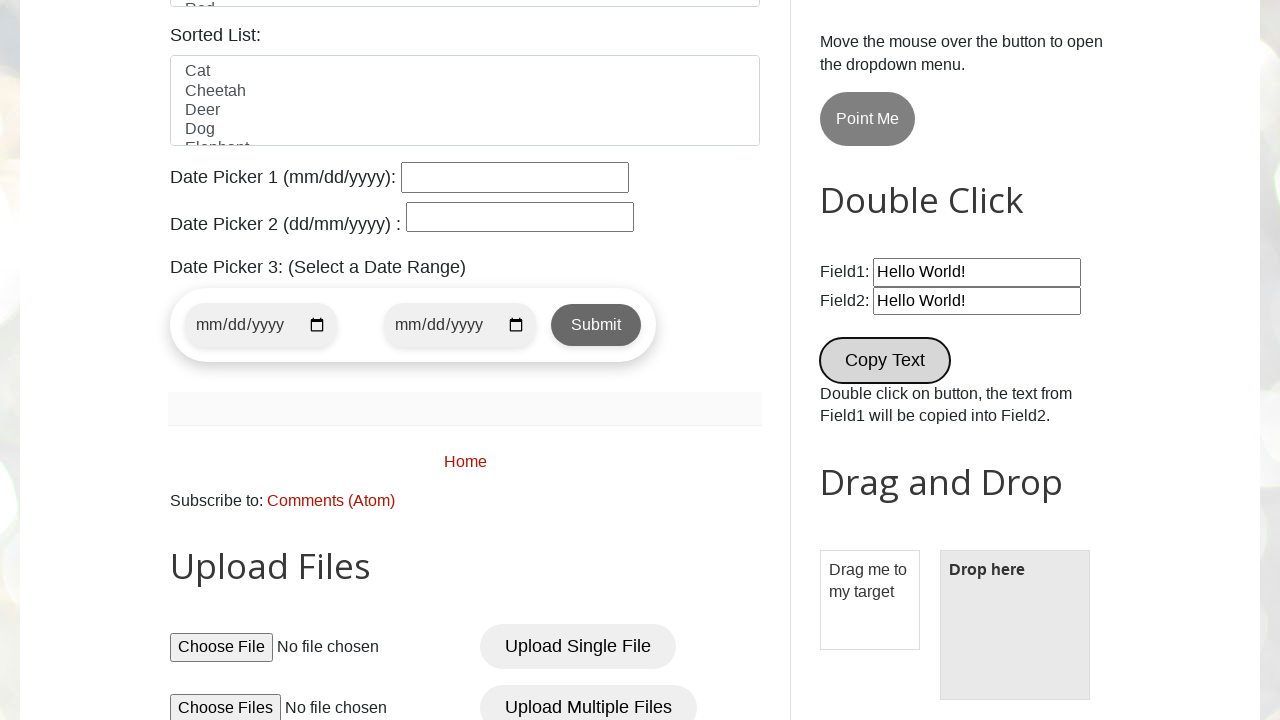

Right-clicked on field2 text field at (977, 301) on #field2
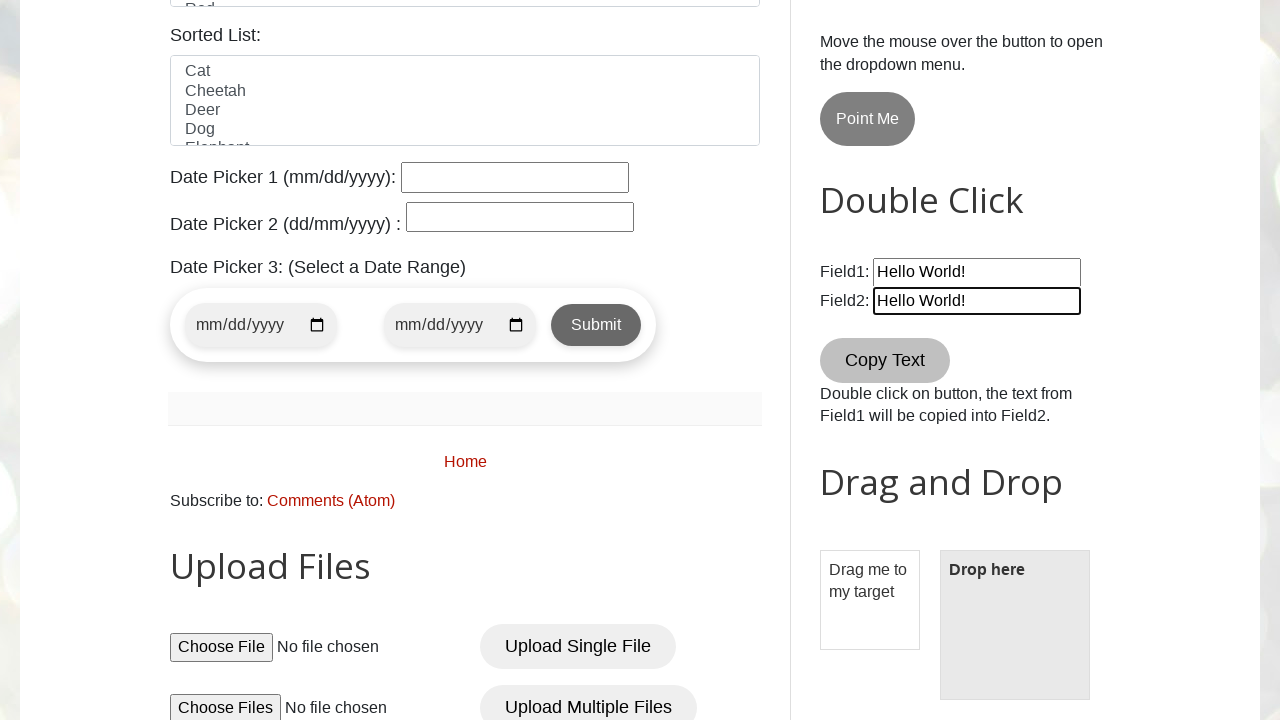

Performed drag and drop from draggable to droppable element at (1015, 625)
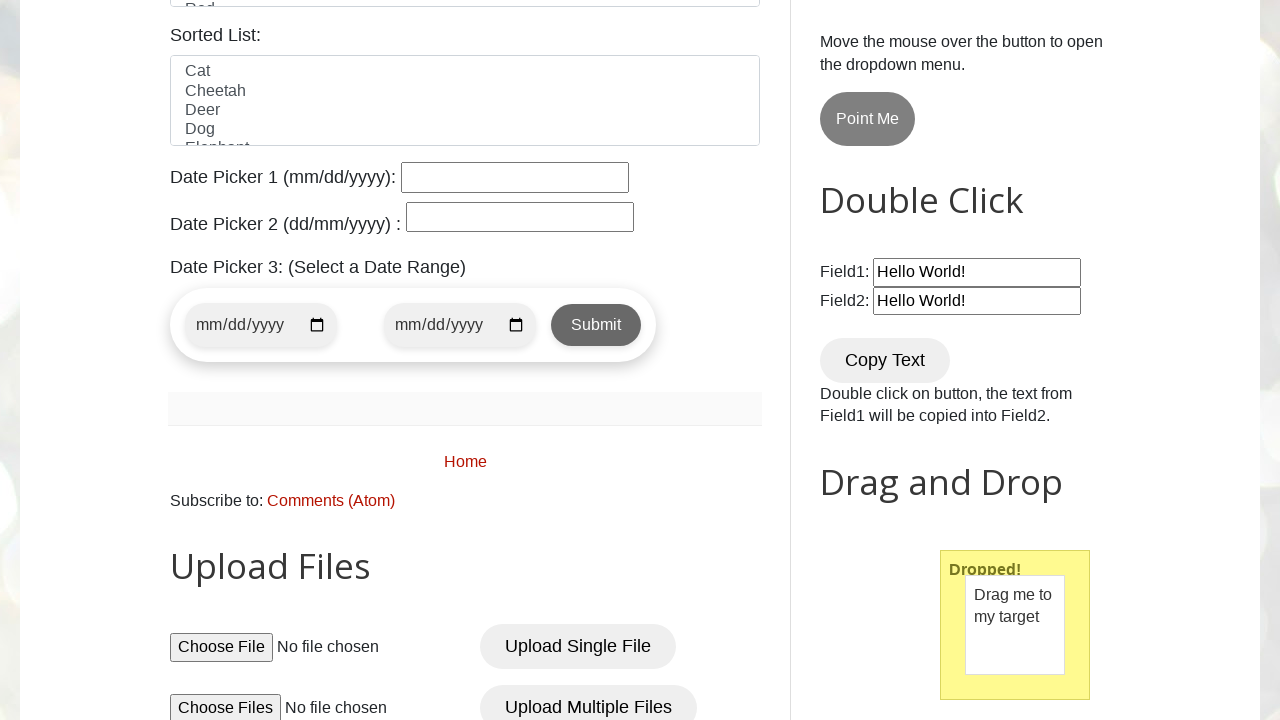

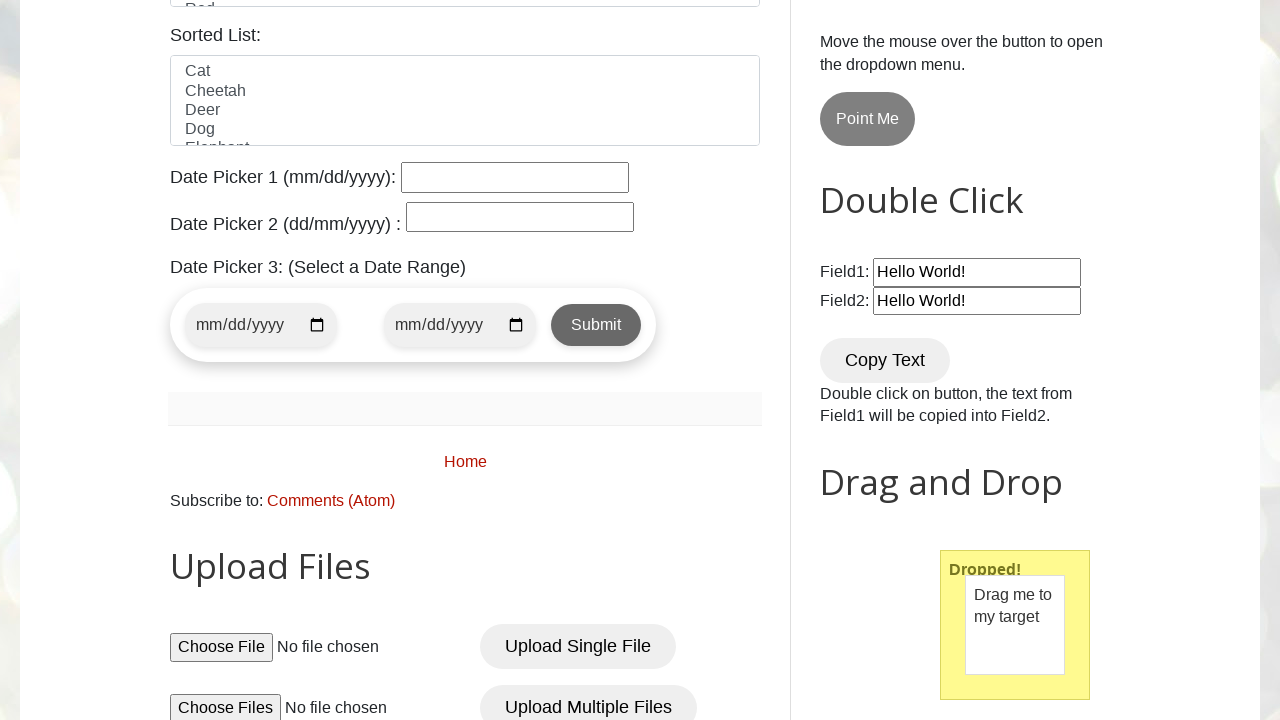